Tests link counting and navigation functionality by counting links on the page, in the footer section, and then opening footer links in new tabs to verify they work

Starting URL: https://rahulshettyacademy.com/AutomationPractice/

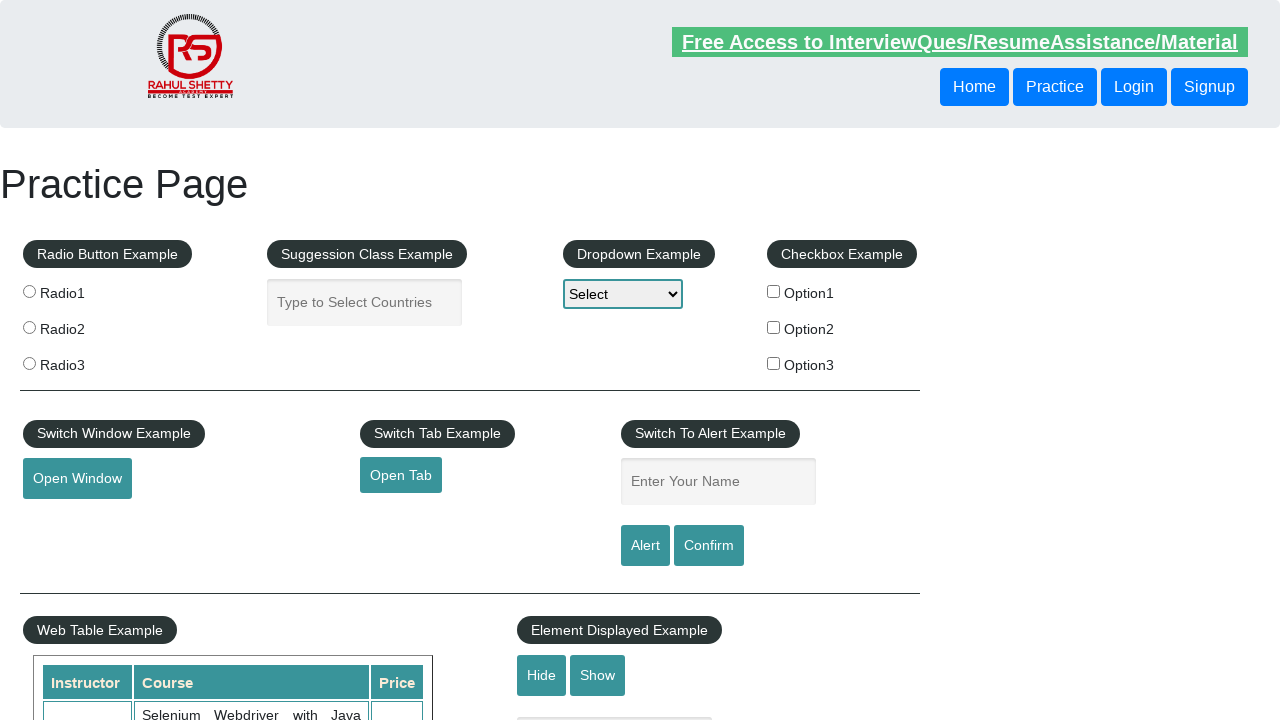

Counted total links on page: 27
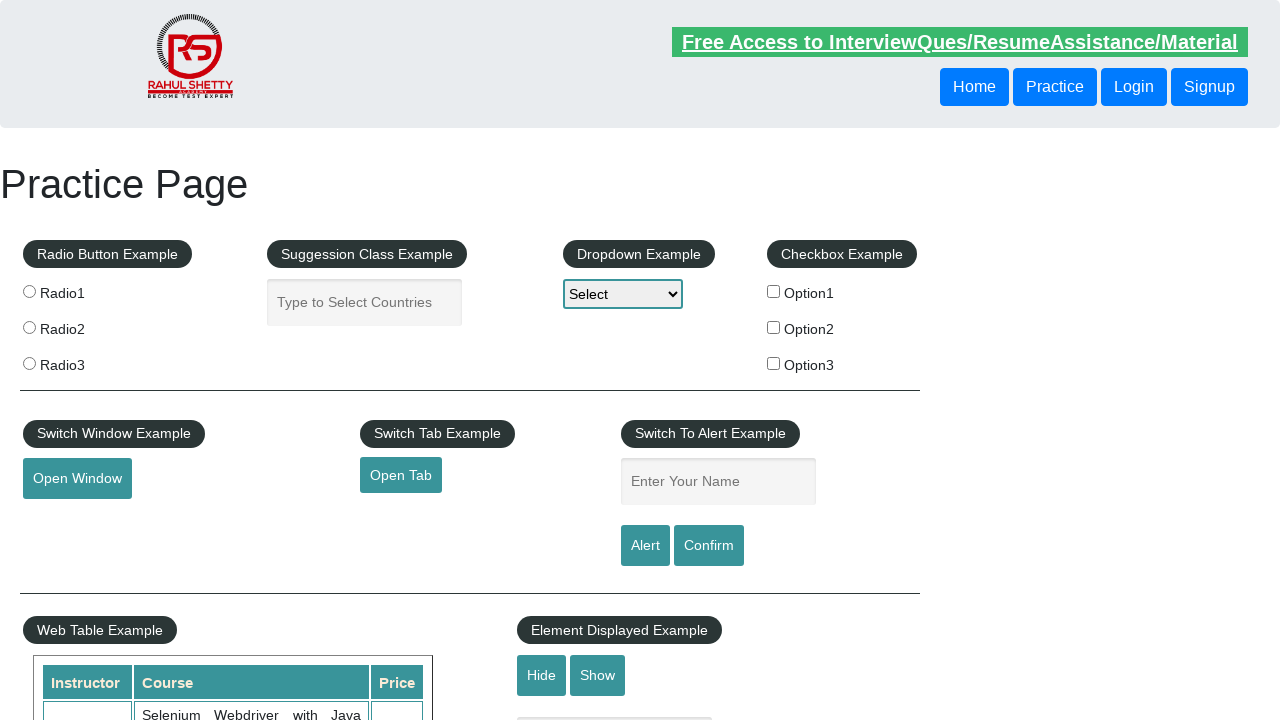

Located footer section (#gf-BIG)
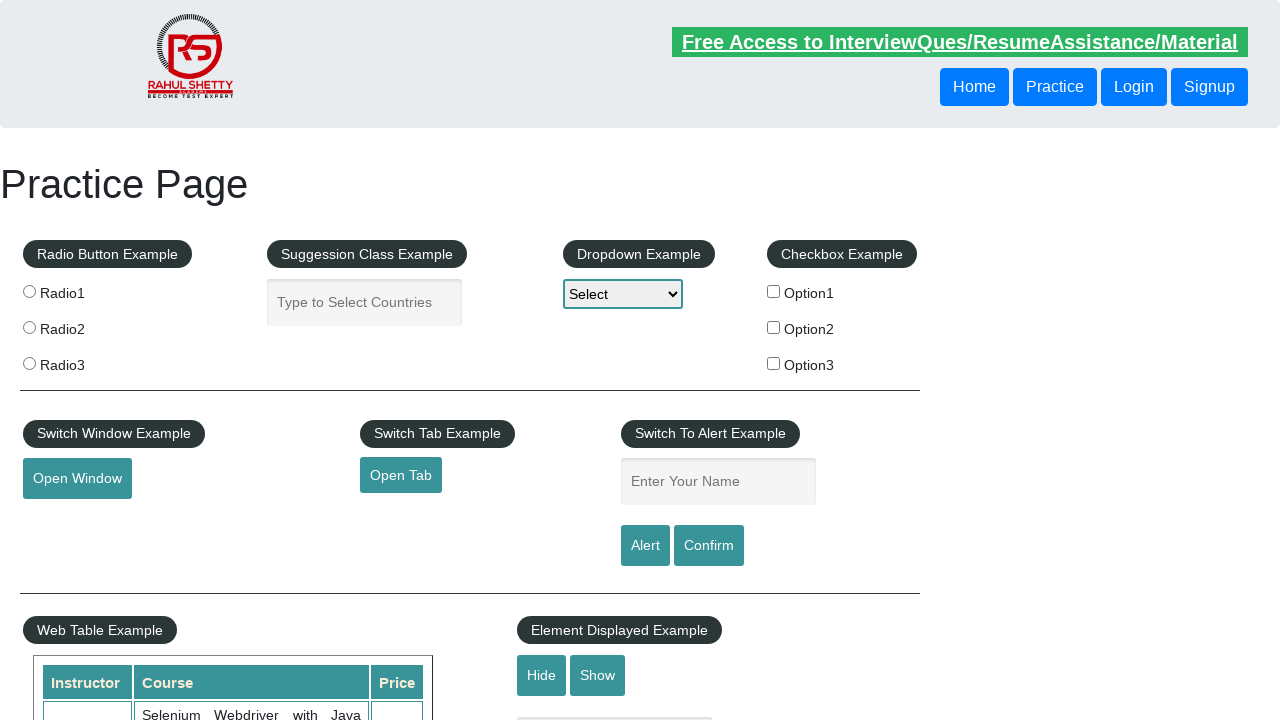

Counted links in footer section: 20
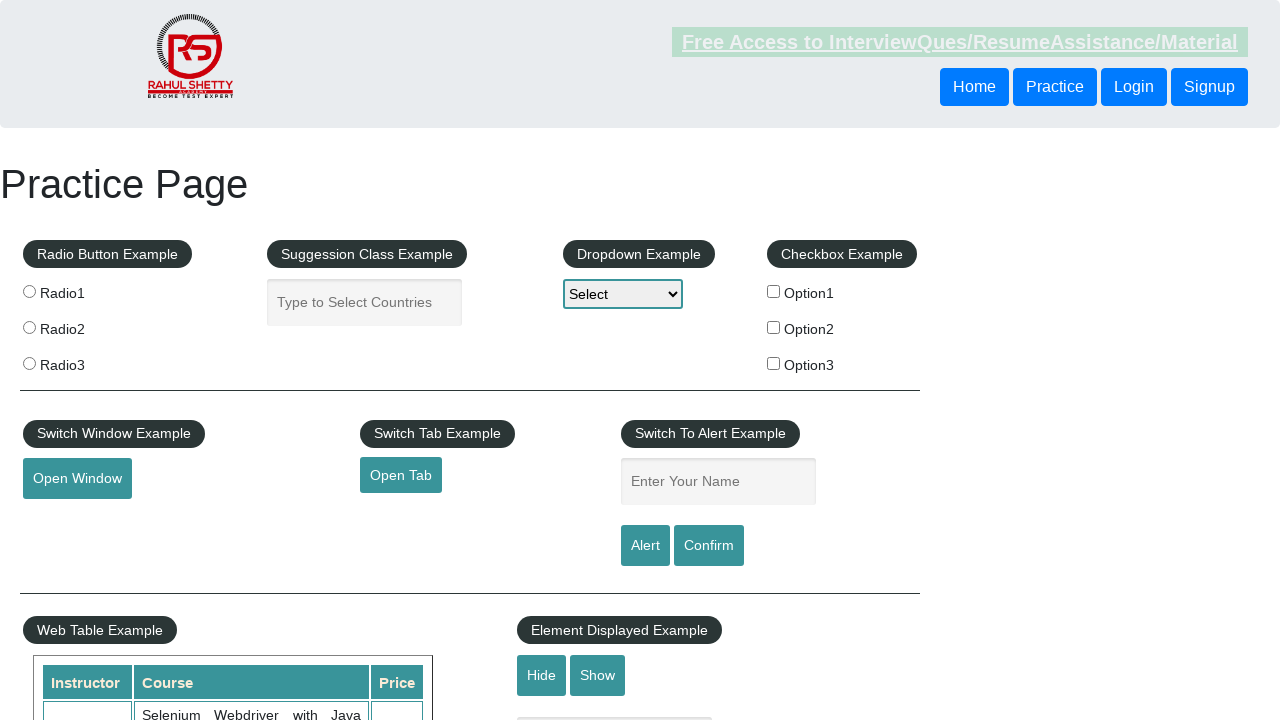

Retrieved all footer links (20 total)
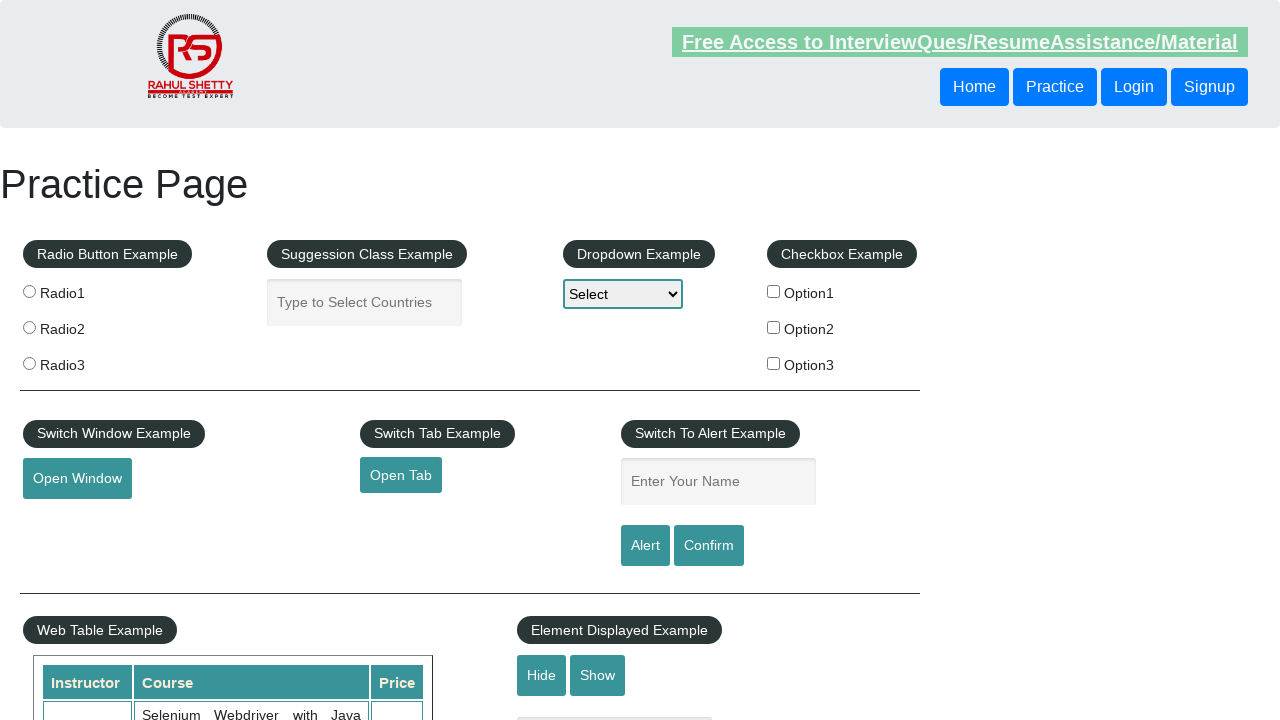

Retrieved href attribute from footer link 1: #
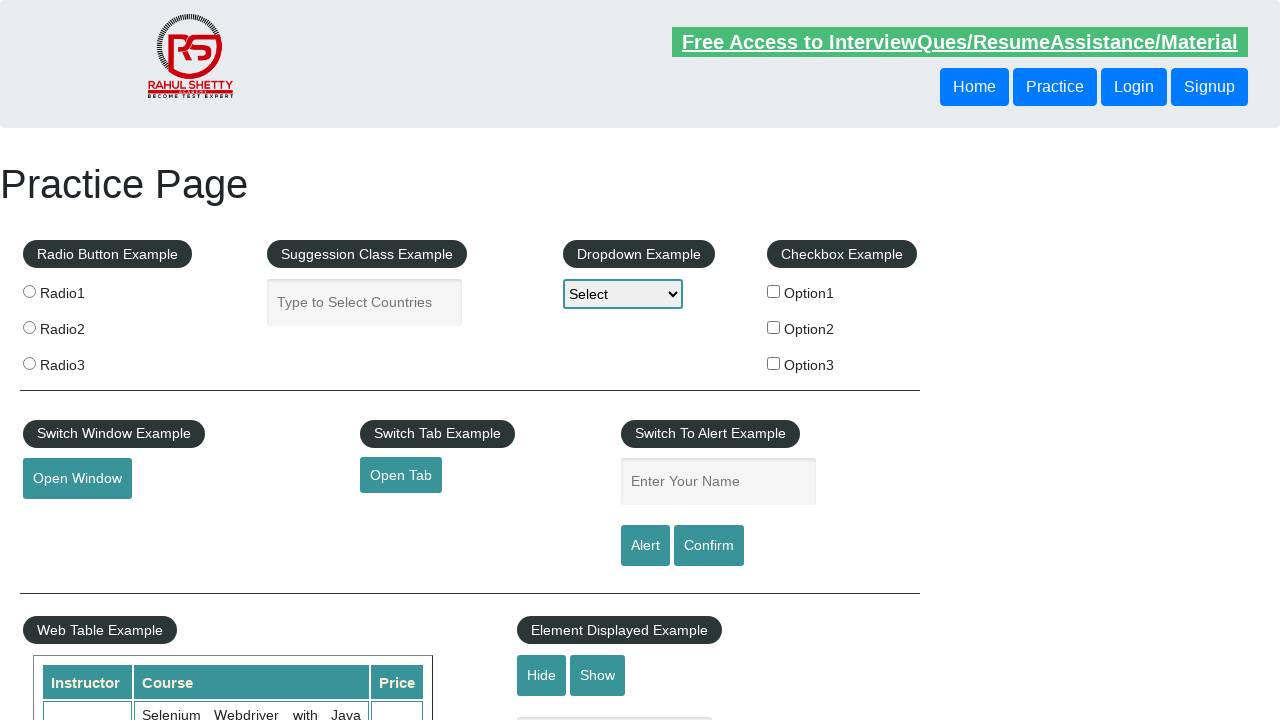

Retrieved href attribute from footer link 2: http://www.restapitutorial.com/
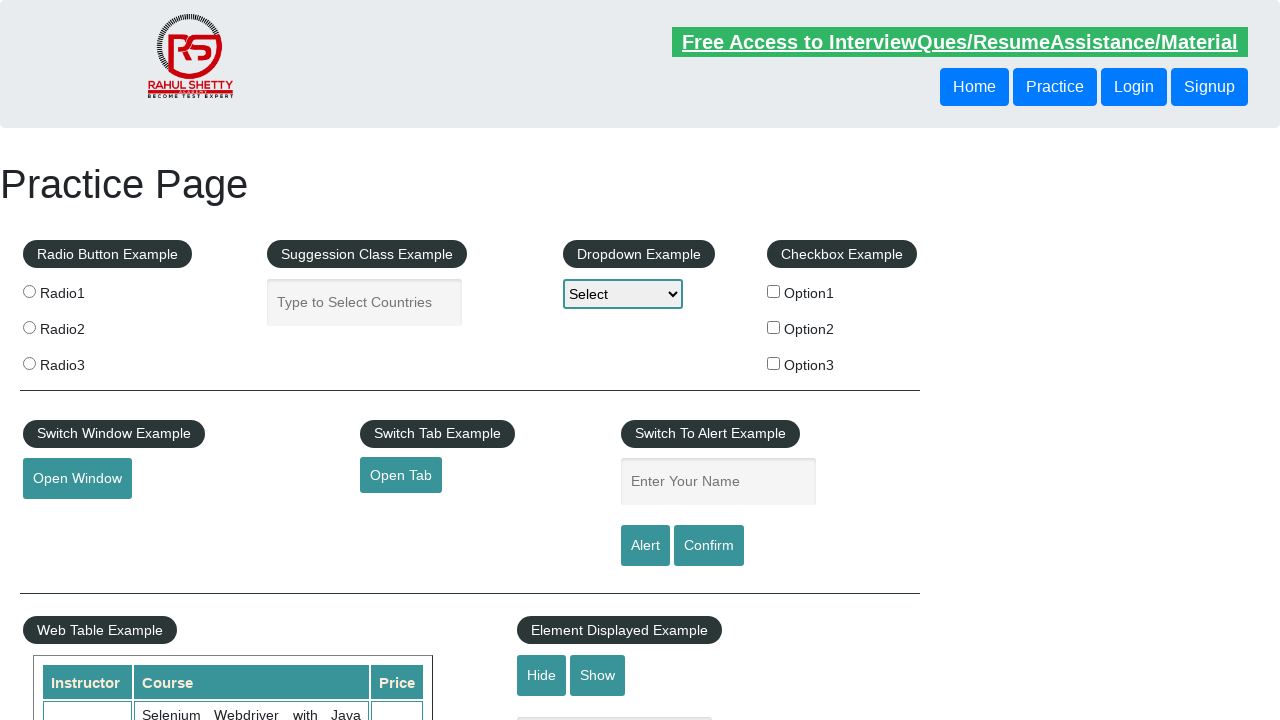

Opened footer link 2 in new tab: http://www.restapitutorial.com/
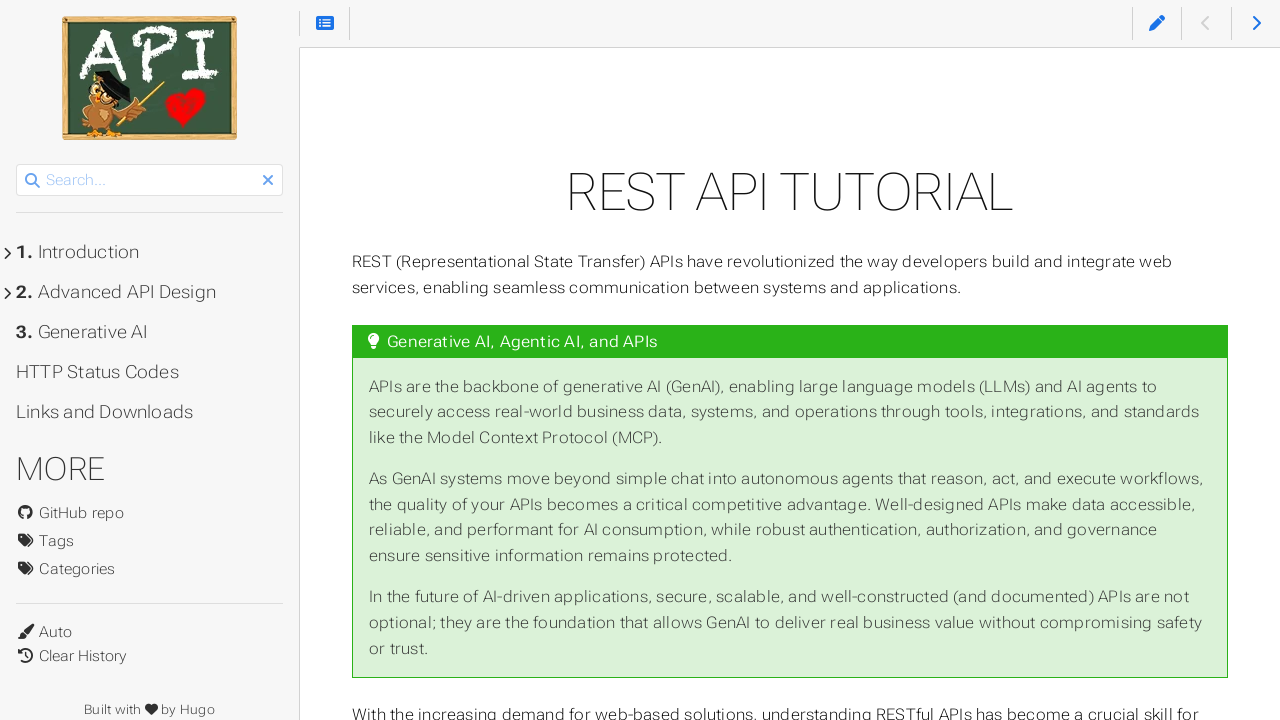

Loaded page with title: REST API Tutorial
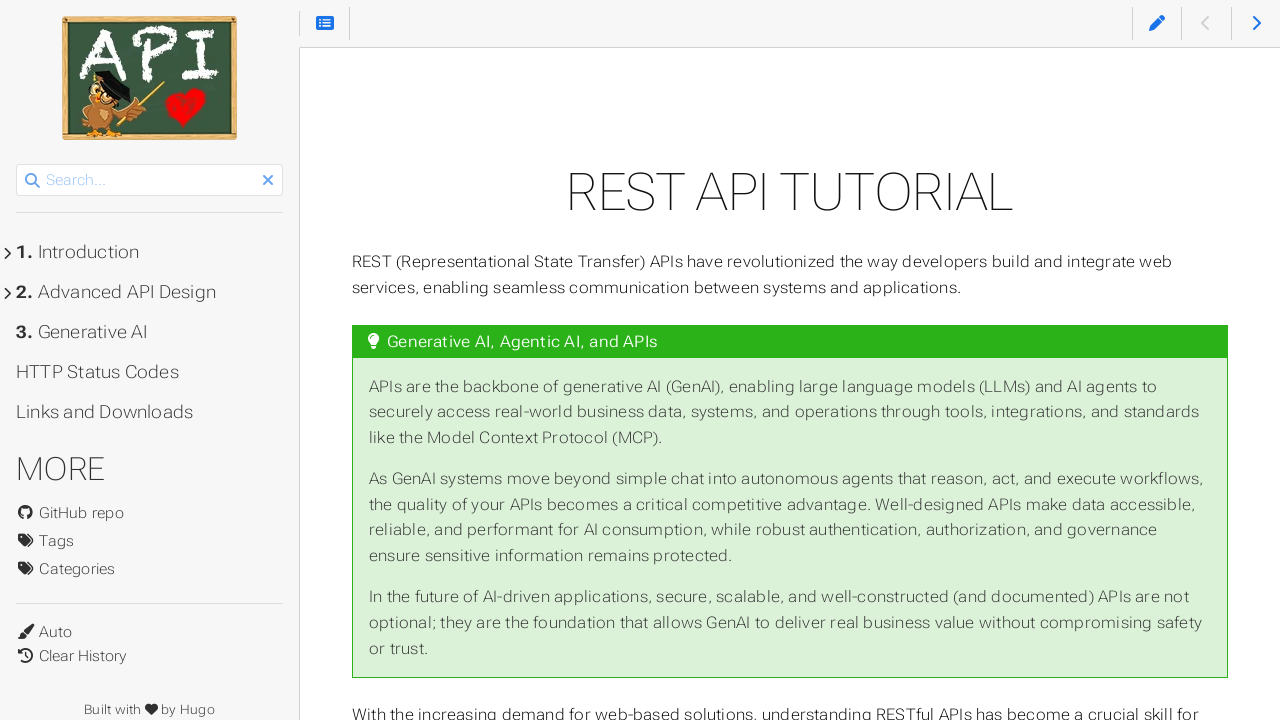

Retrieved href attribute from footer link 3: https://www.soapui.org/
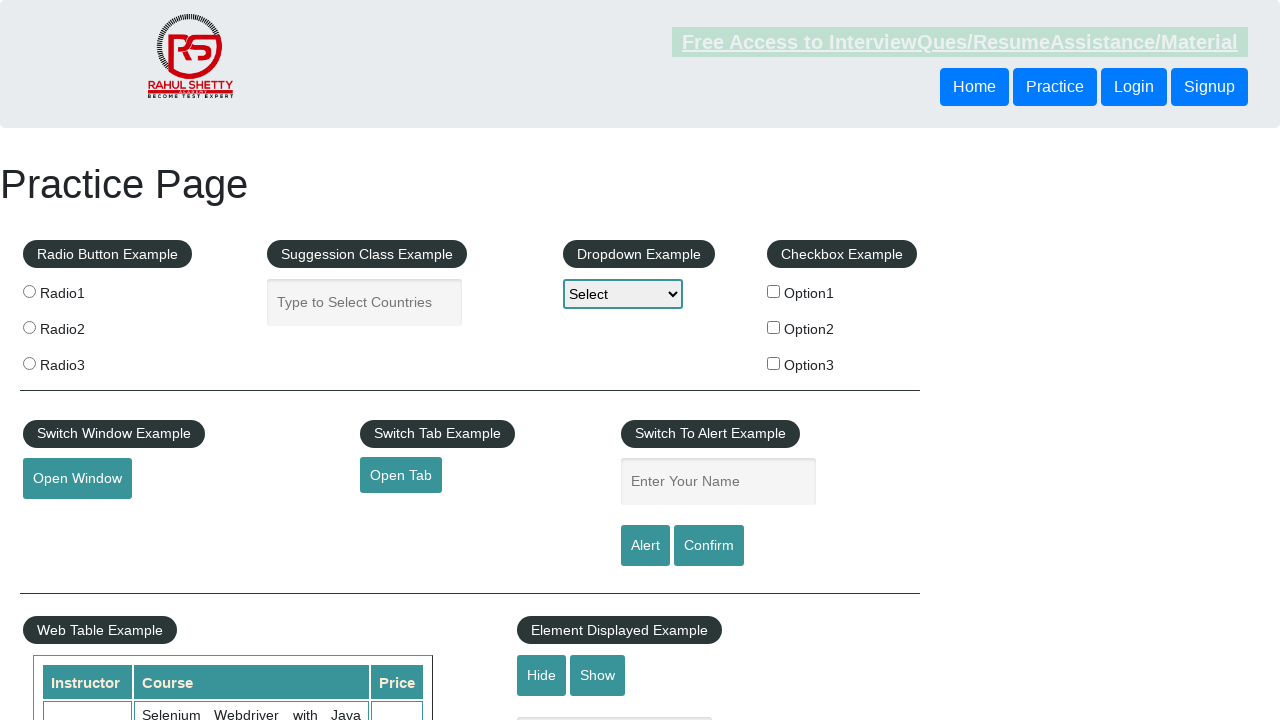

Opened footer link 3 in new tab: https://www.soapui.org/
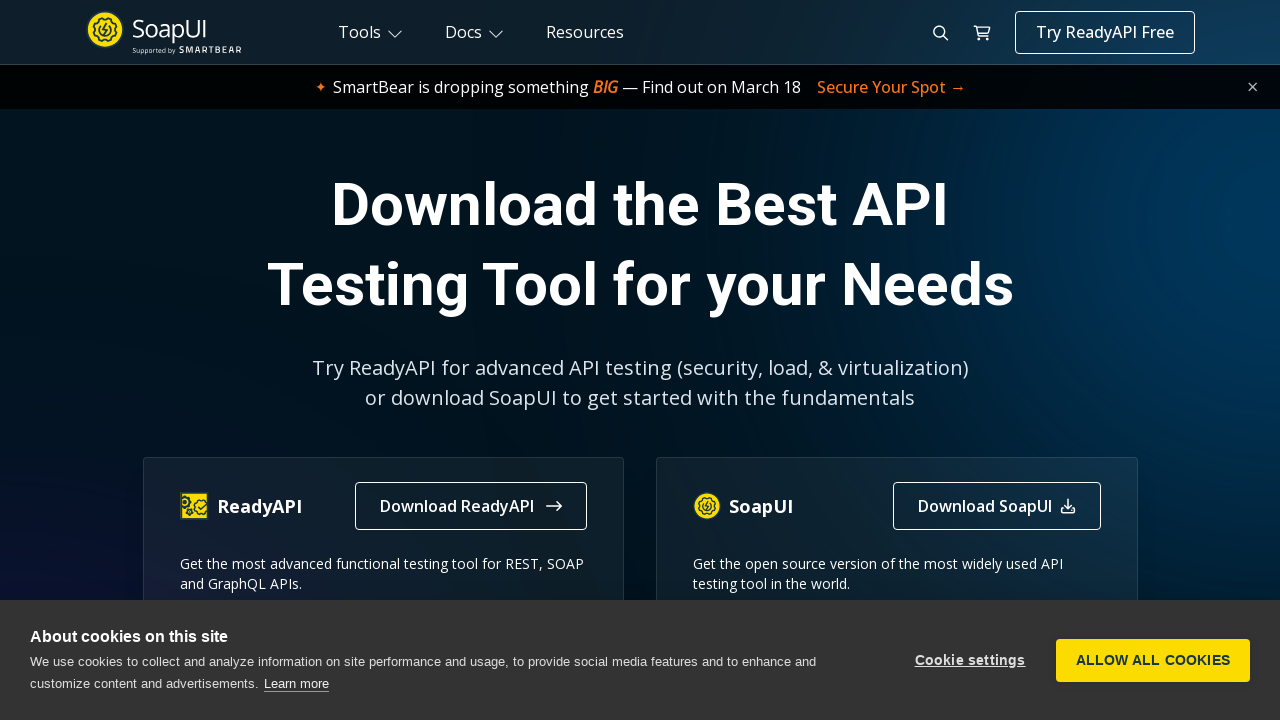

Loaded page with title: The World’s Most Popular API Testing Tool | SoapUI
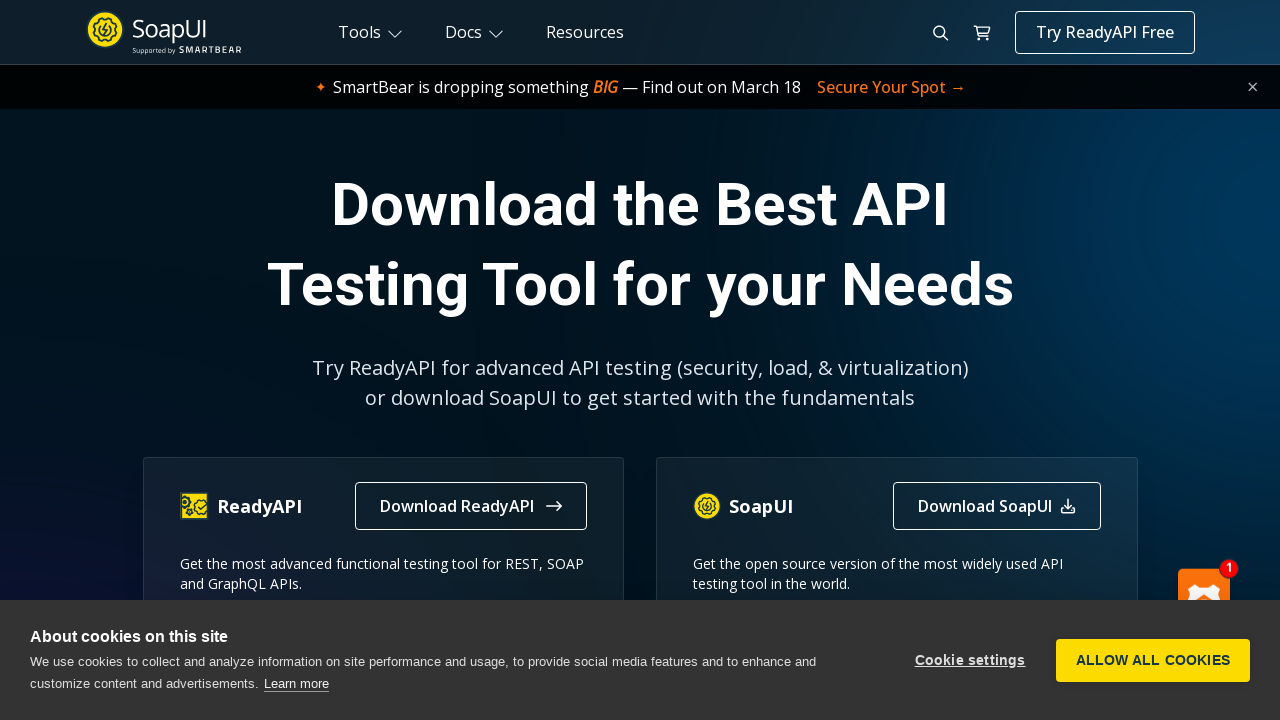

Retrieved href attribute from footer link 4: https://courses.rahulshettyacademy.com/p/appium-tutorial
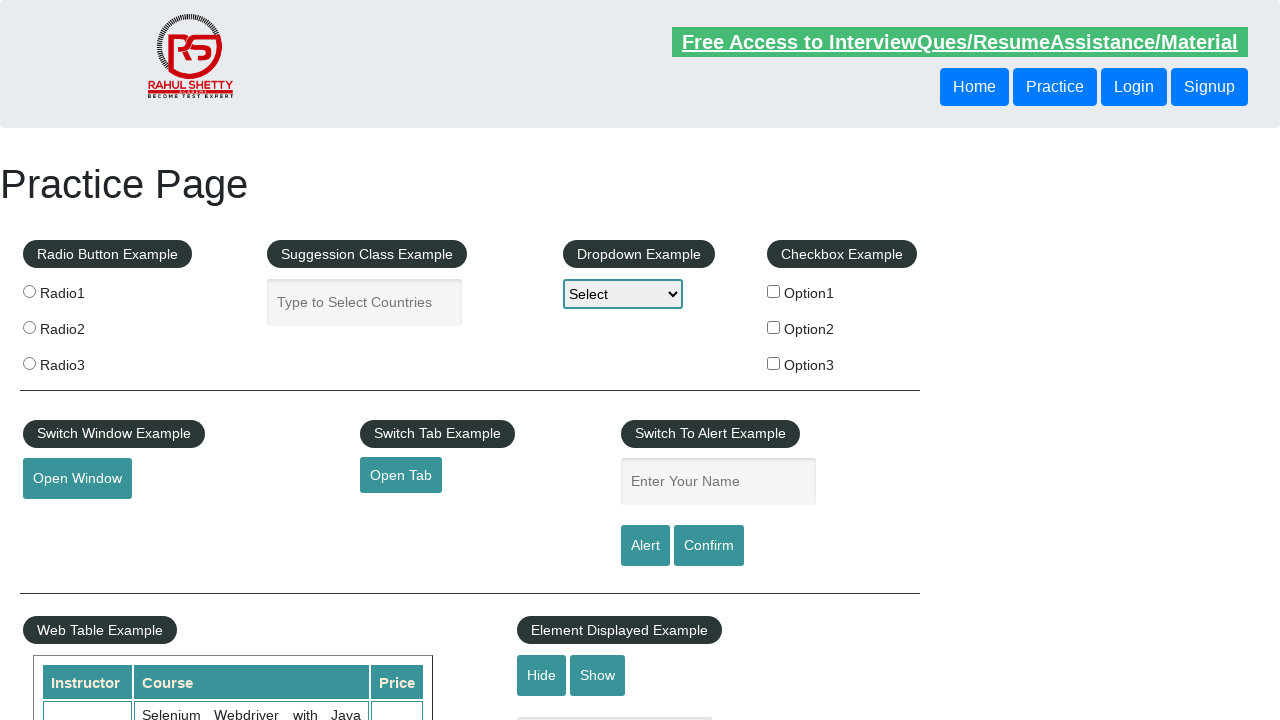

Opened footer link 4 in new tab: https://courses.rahulshettyacademy.com/p/appium-tutorial
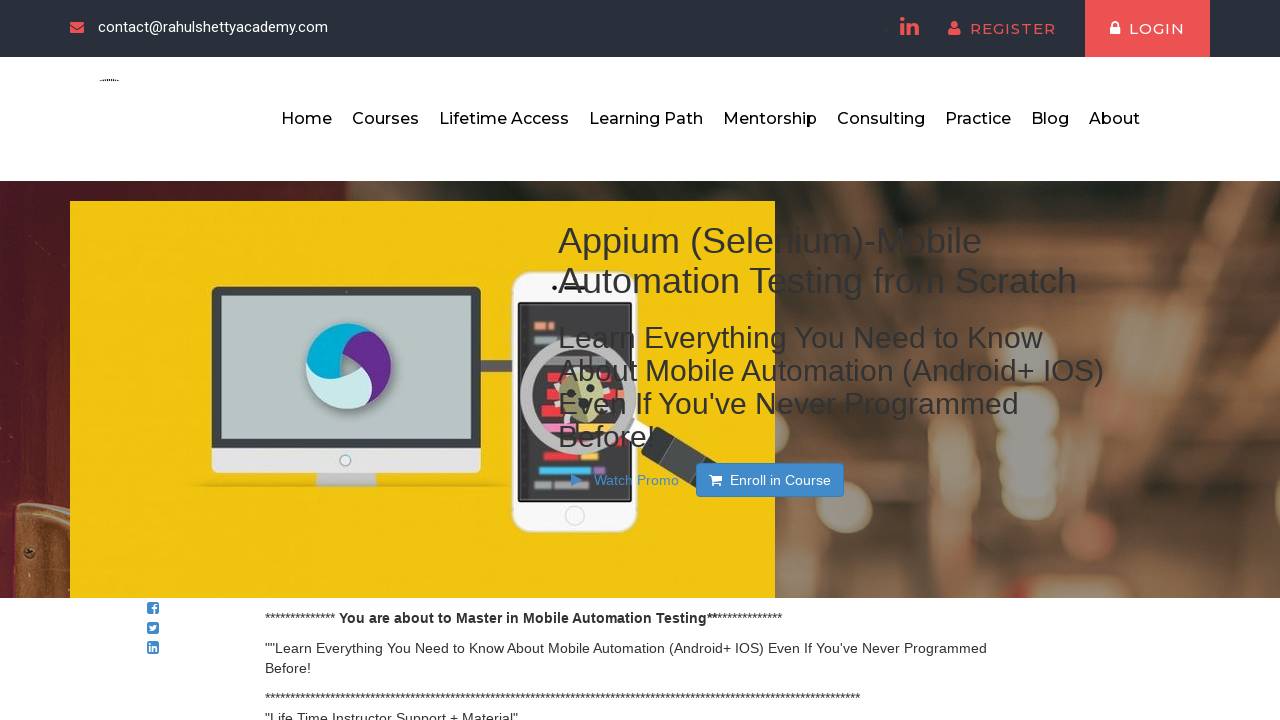

Loaded page with title: Appium tutorial for Mobile Apps testing | RahulShetty Academy | Rahul
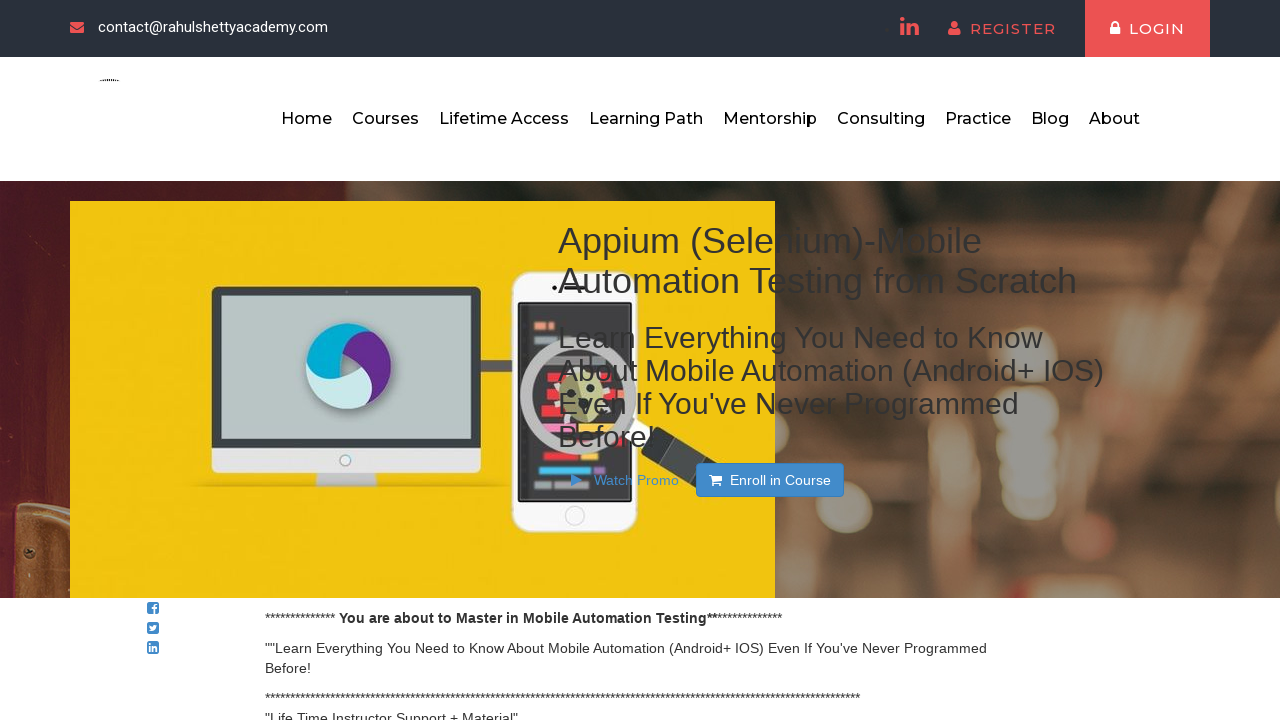

Retrieved href attribute from footer link 5: https://jmeter.apache.org/
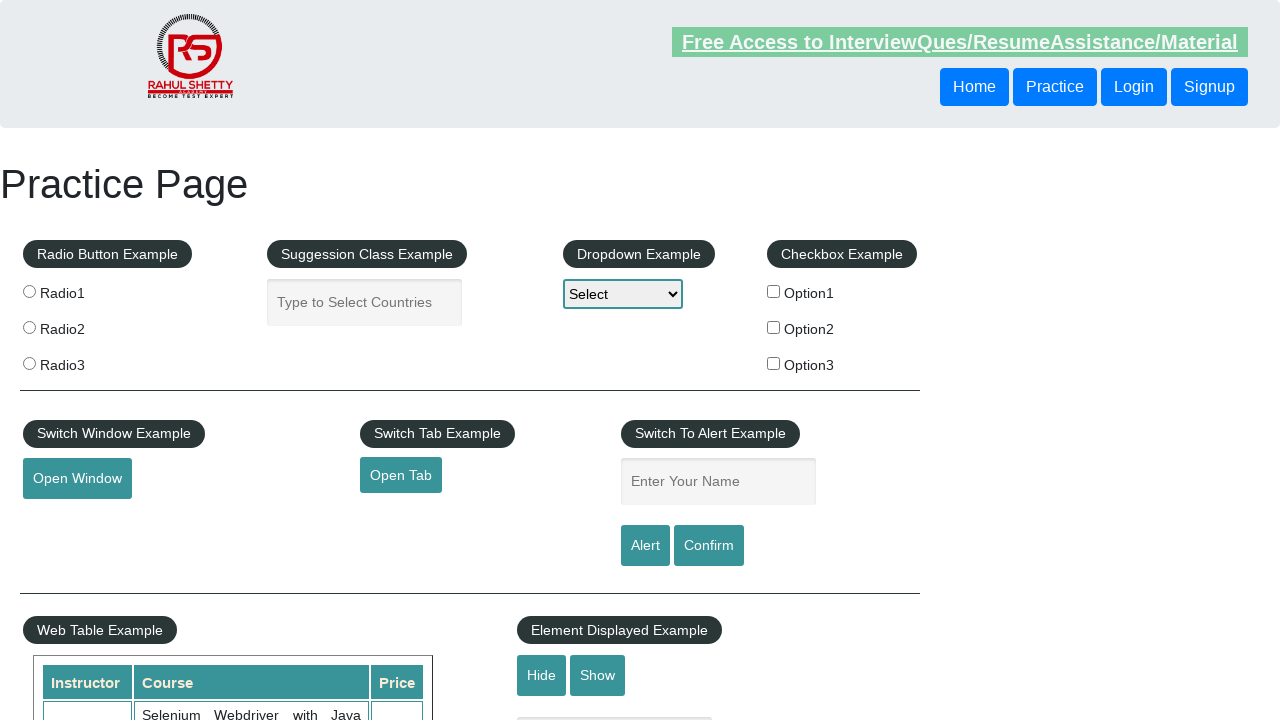

Opened footer link 5 in new tab: https://jmeter.apache.org/
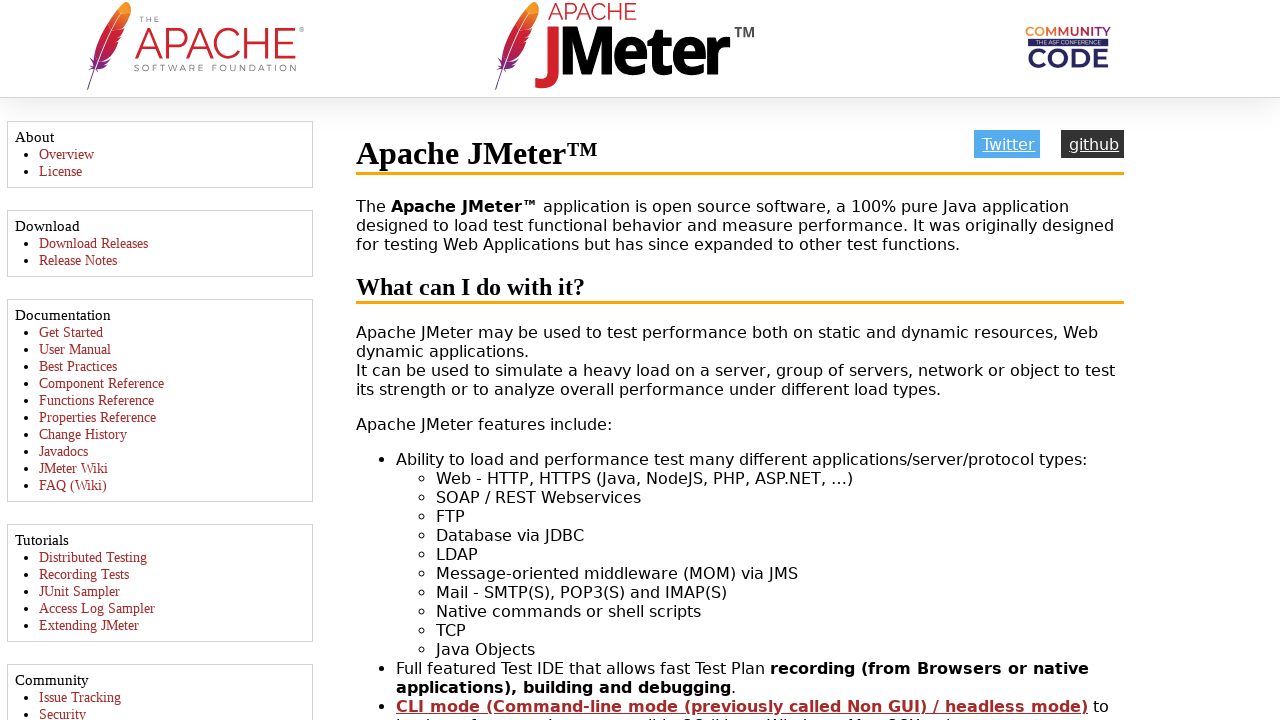

Loaded page with title: Apache JMeter - Apache JMeter™
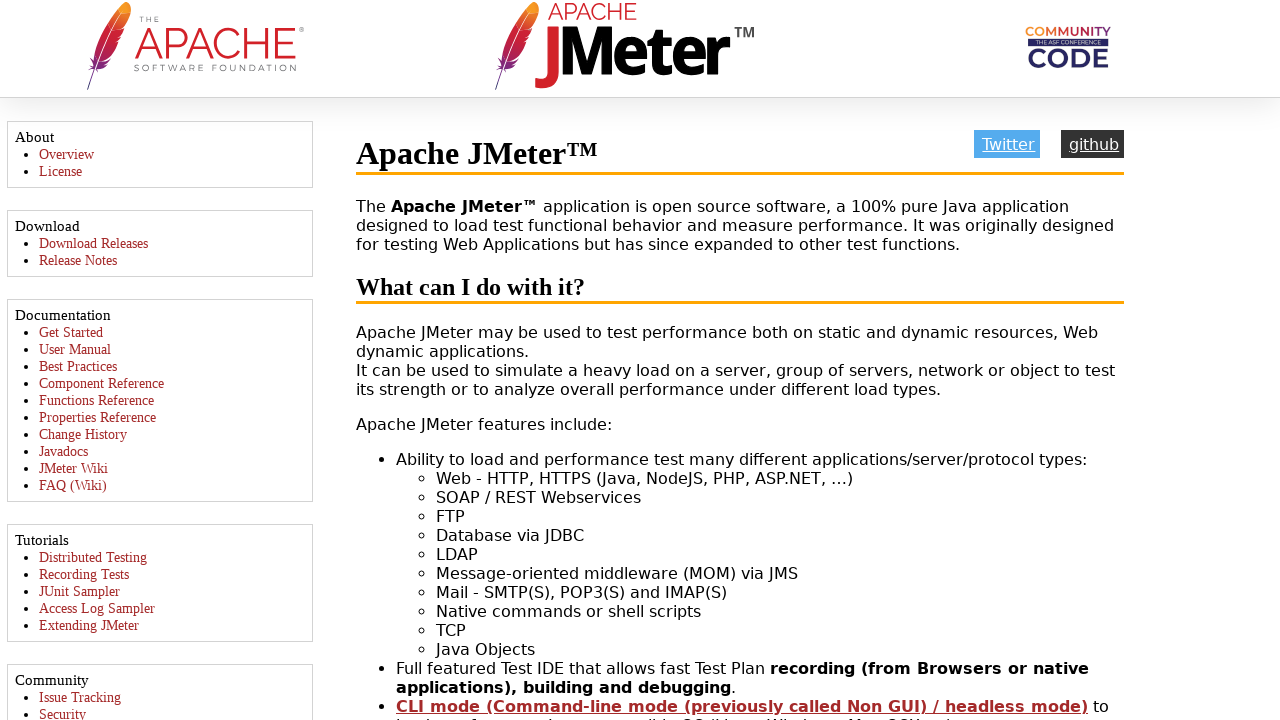

Retrieved href attribute from footer link 6: #
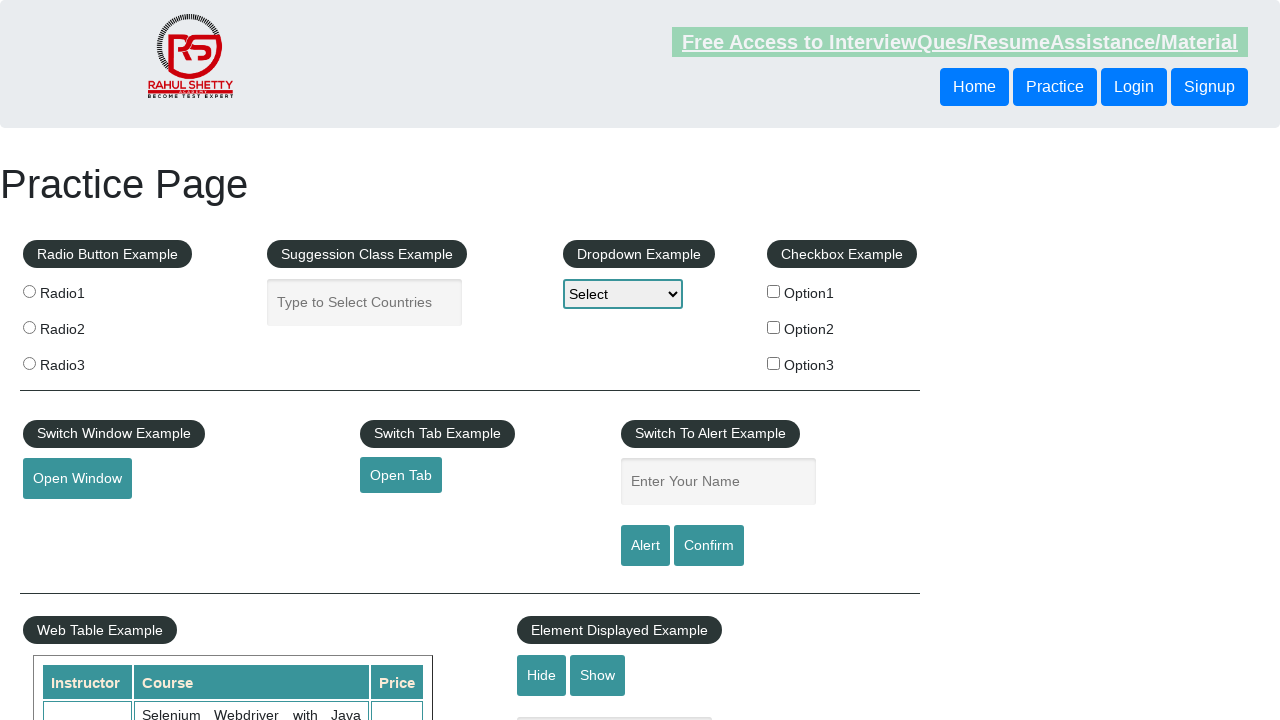

Retrieved href attribute from footer link 7: https://rahulshettyacademy.com/brokenlink
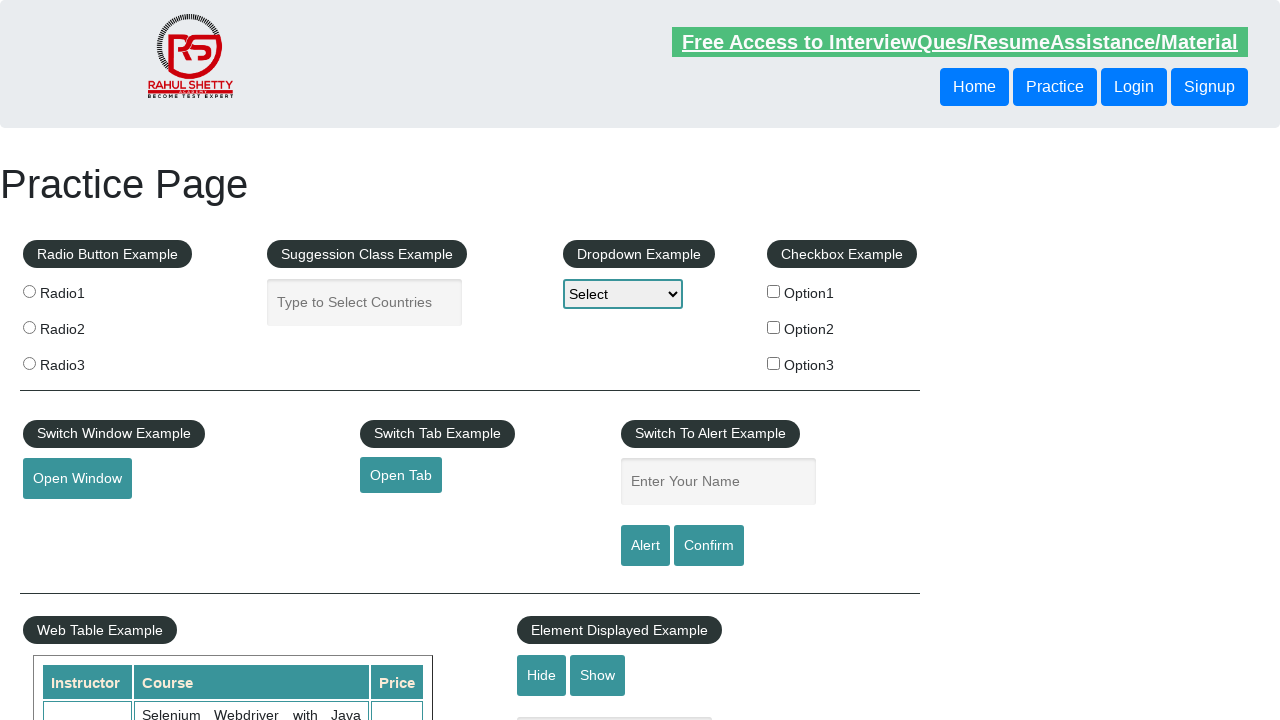

Opened footer link 7 in new tab: https://rahulshettyacademy.com/brokenlink
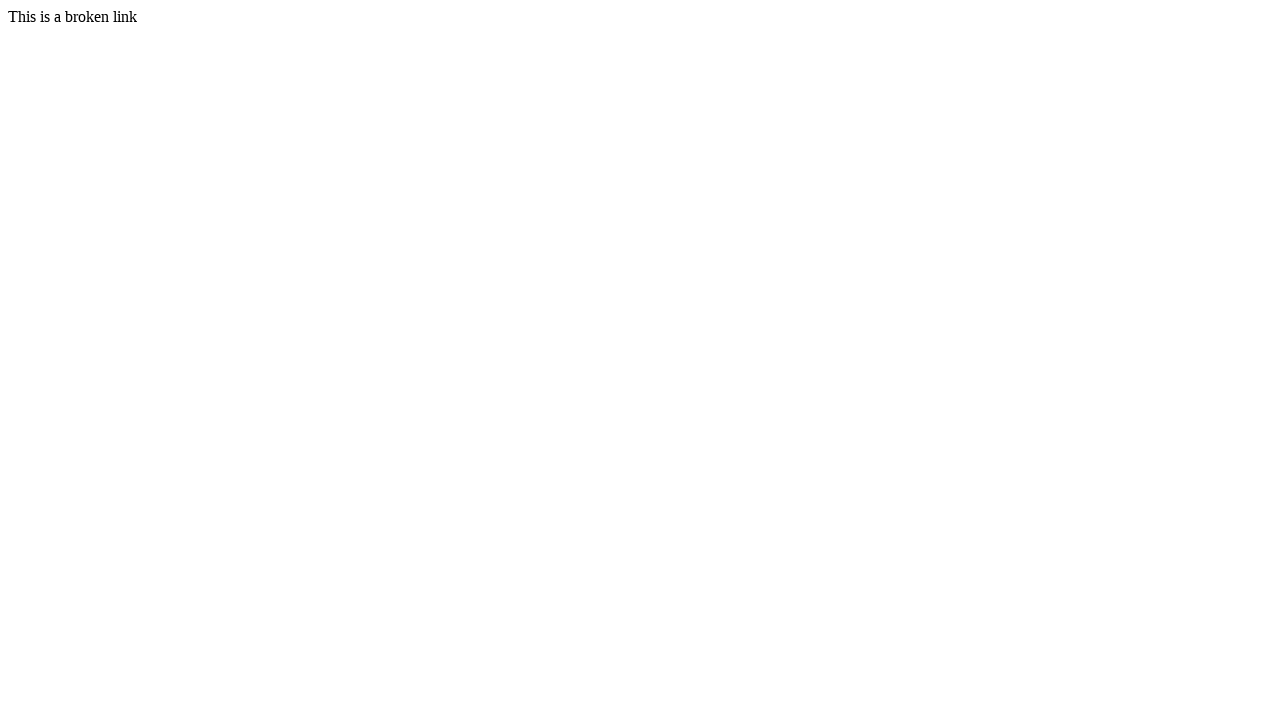

Loaded page with title: 
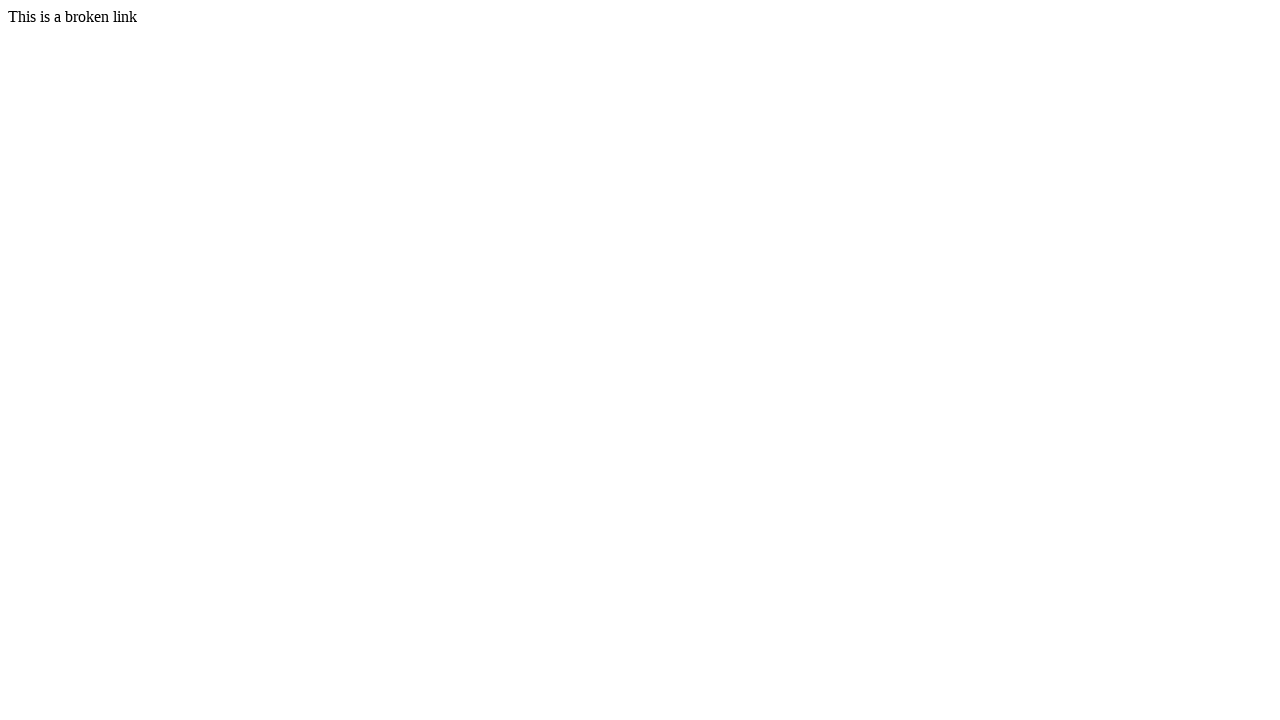

Retrieved href attribute from footer link 8: #
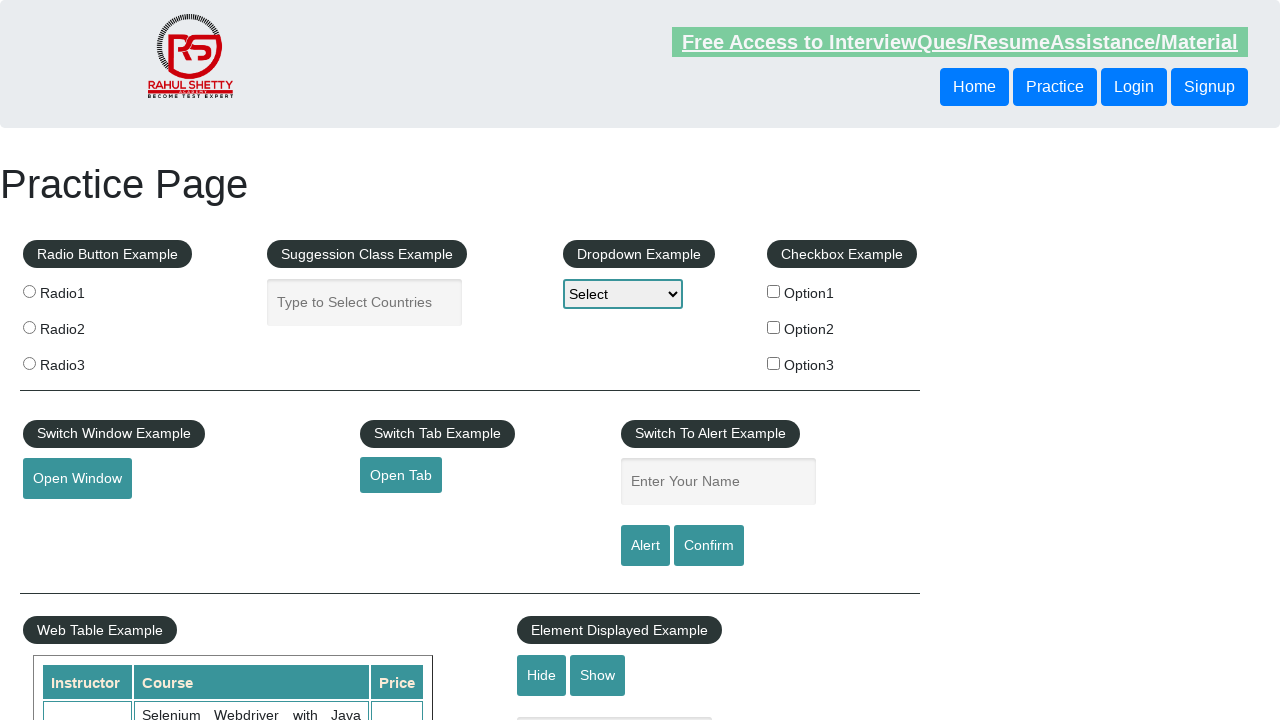

Retrieved href attribute from footer link 9: #
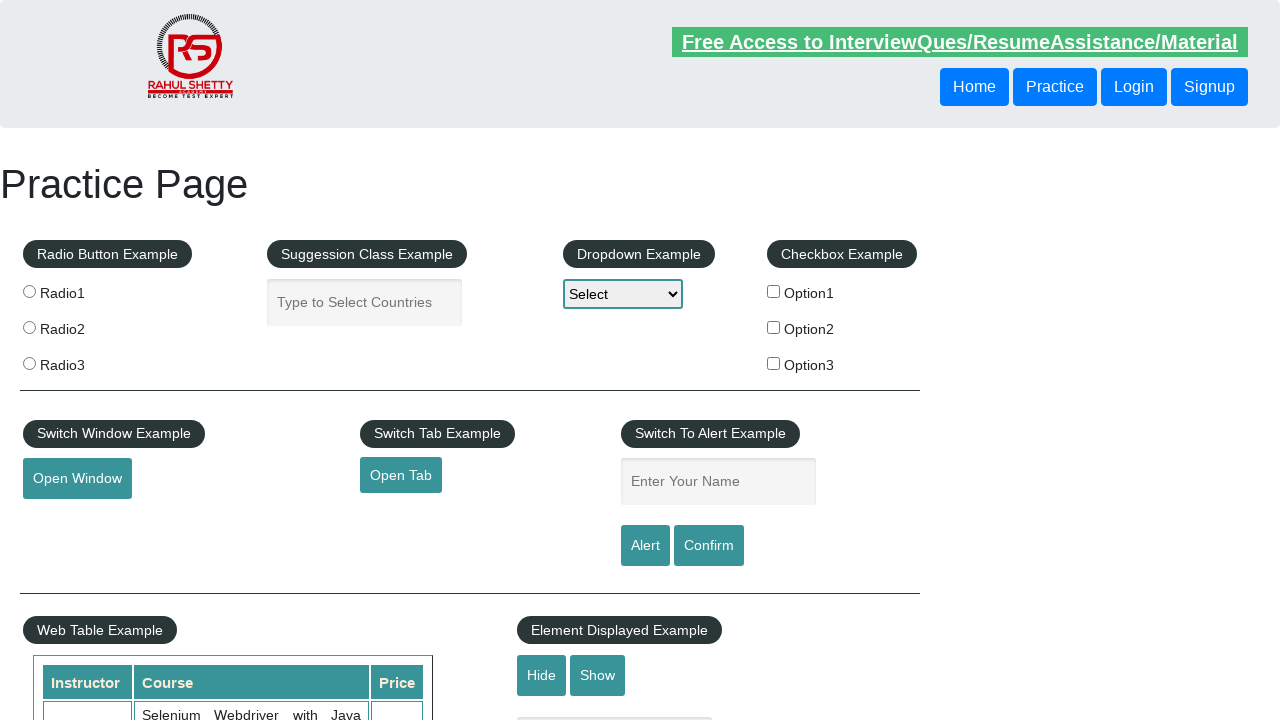

Retrieved href attribute from footer link 10: #
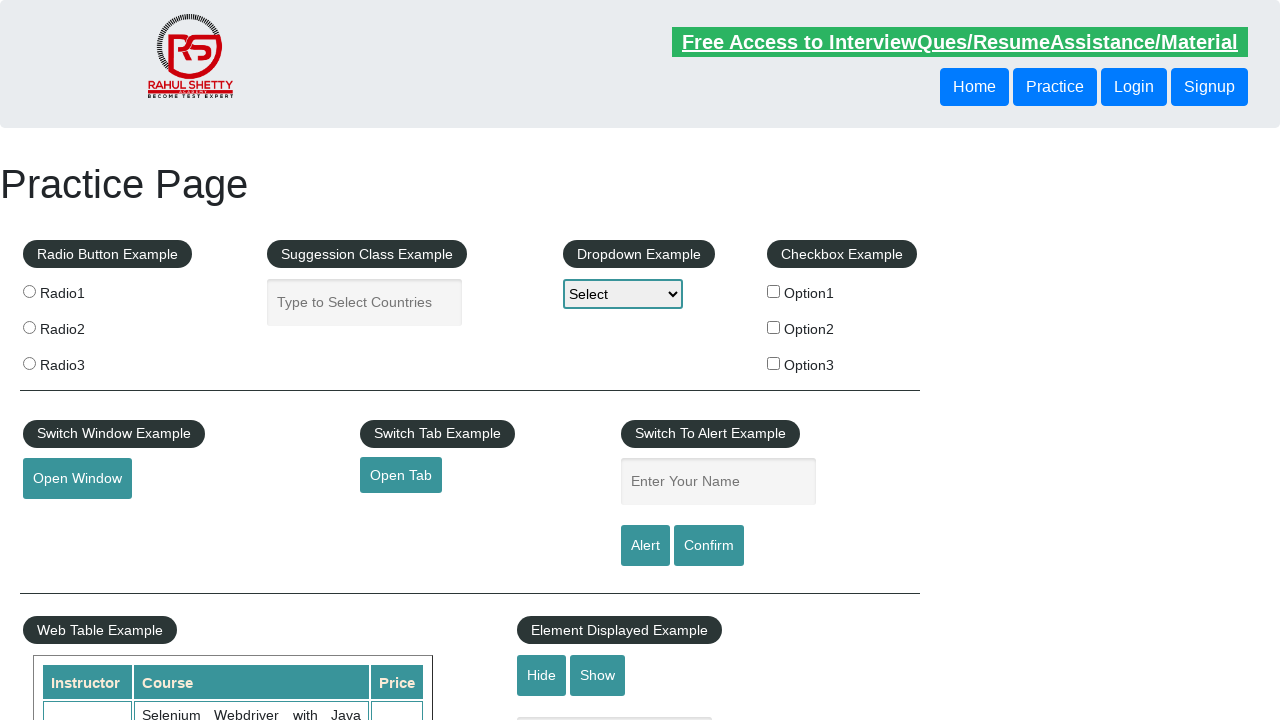

Retrieved href attribute from footer link 11: #
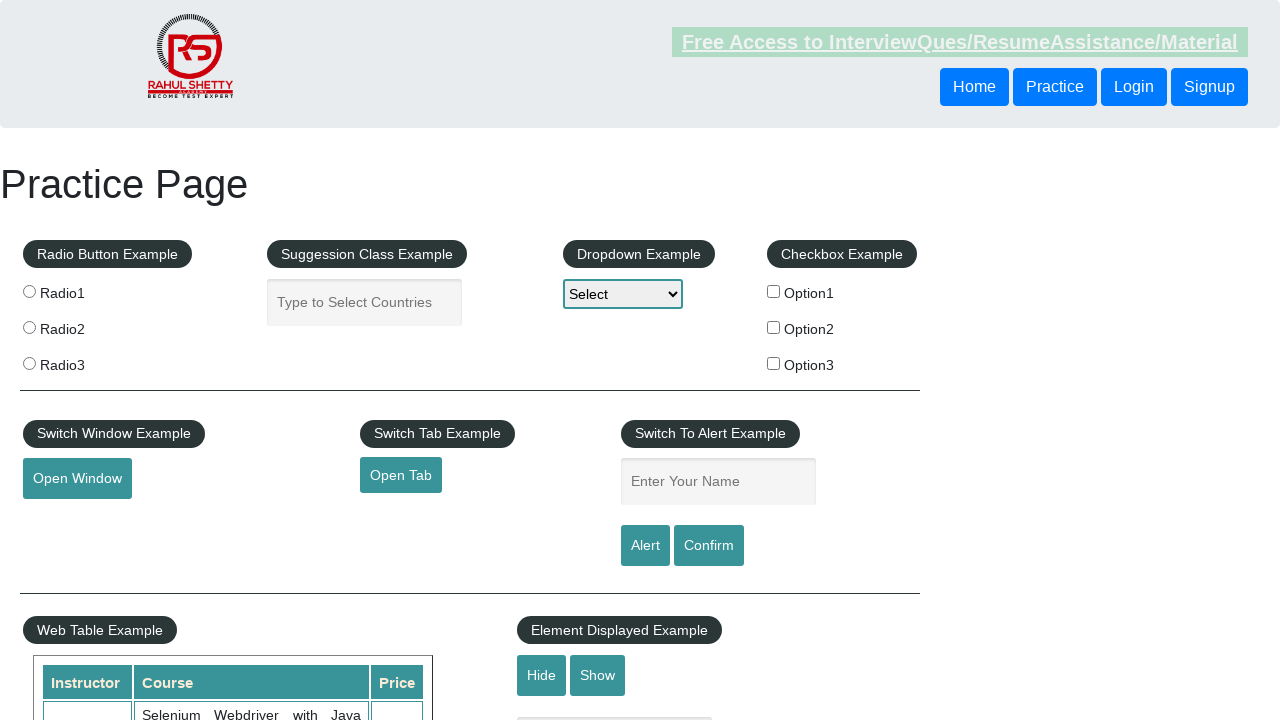

Retrieved href attribute from footer link 12: #
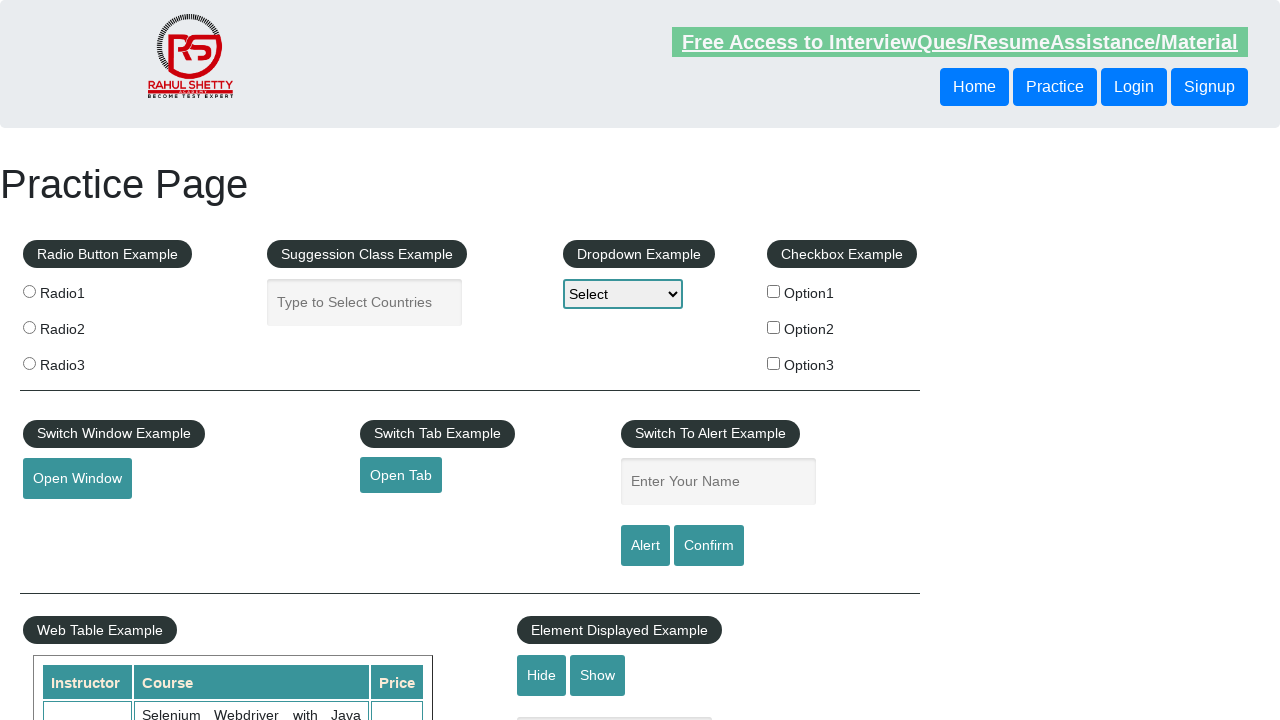

Retrieved href attribute from footer link 13: #
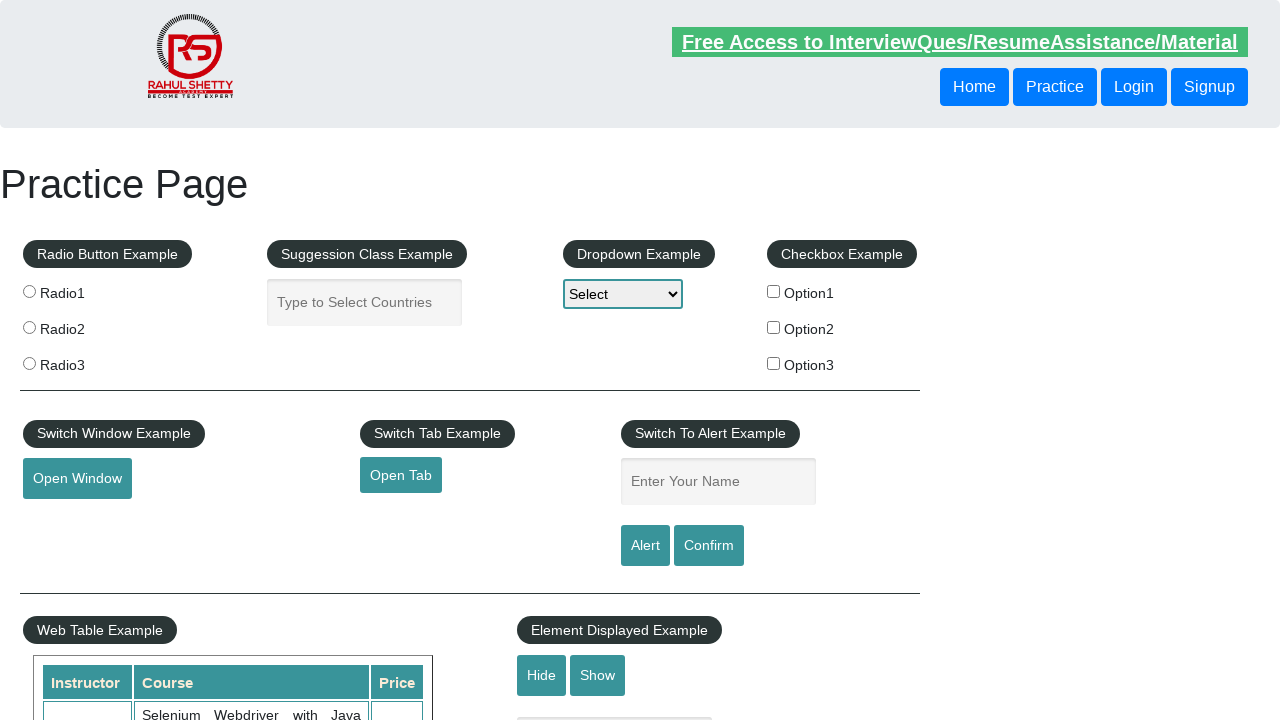

Retrieved href attribute from footer link 14: #
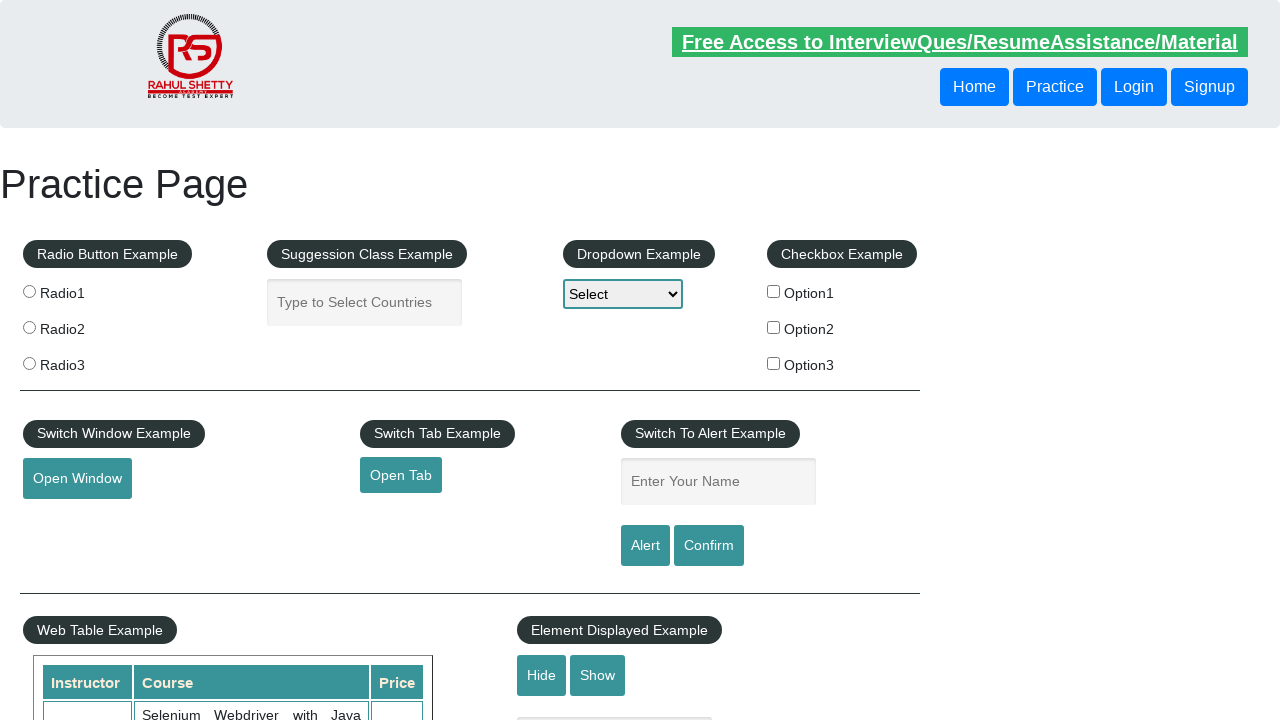

Retrieved href attribute from footer link 15: #
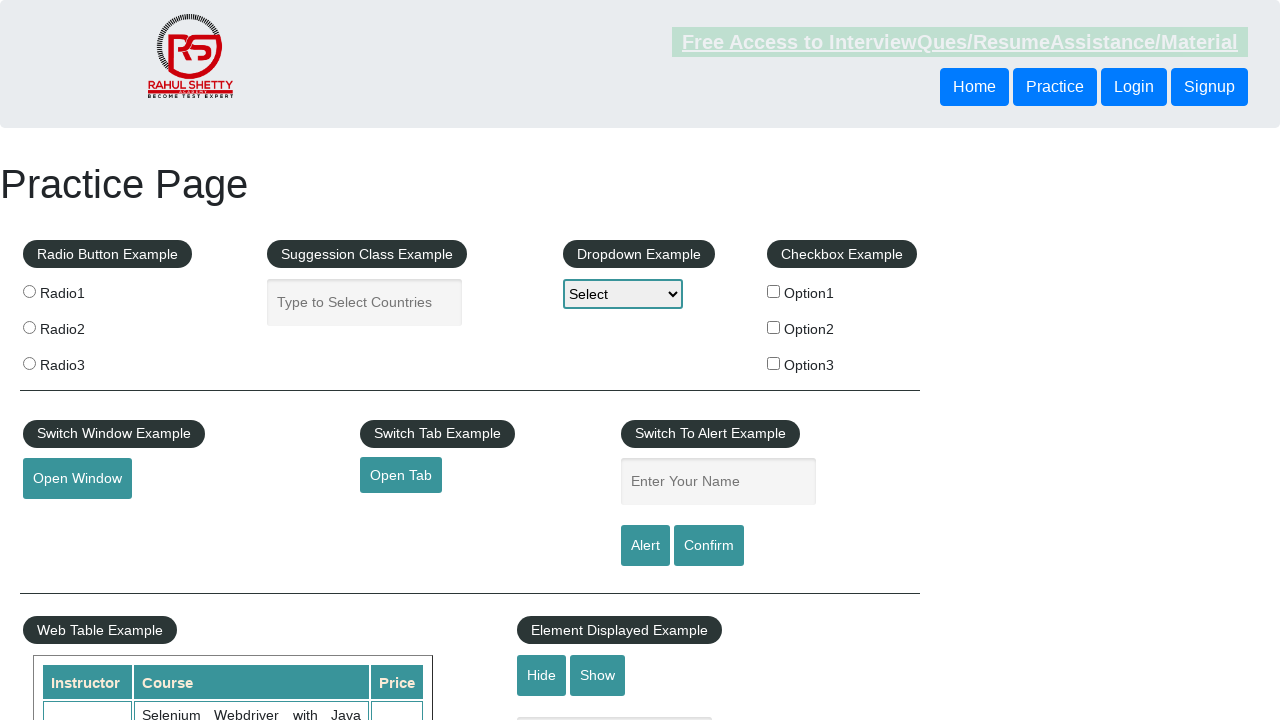

Retrieved href attribute from footer link 16: #
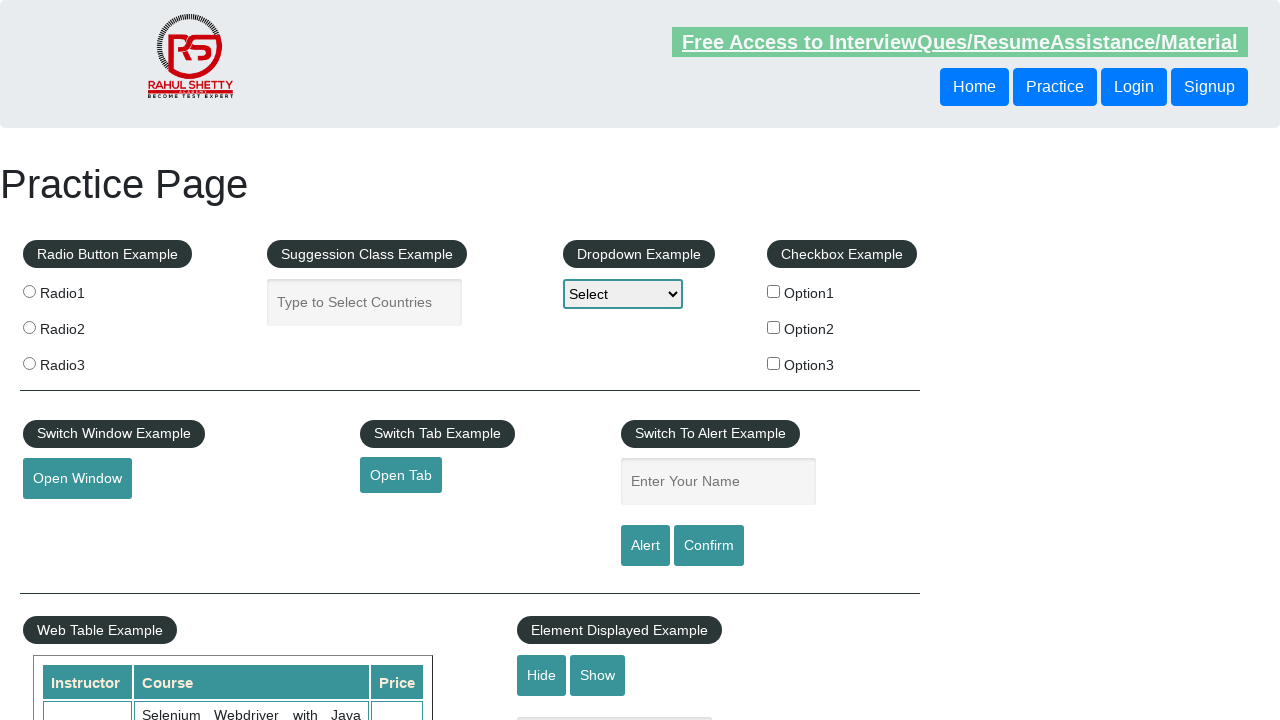

Retrieved href attribute from footer link 17: #
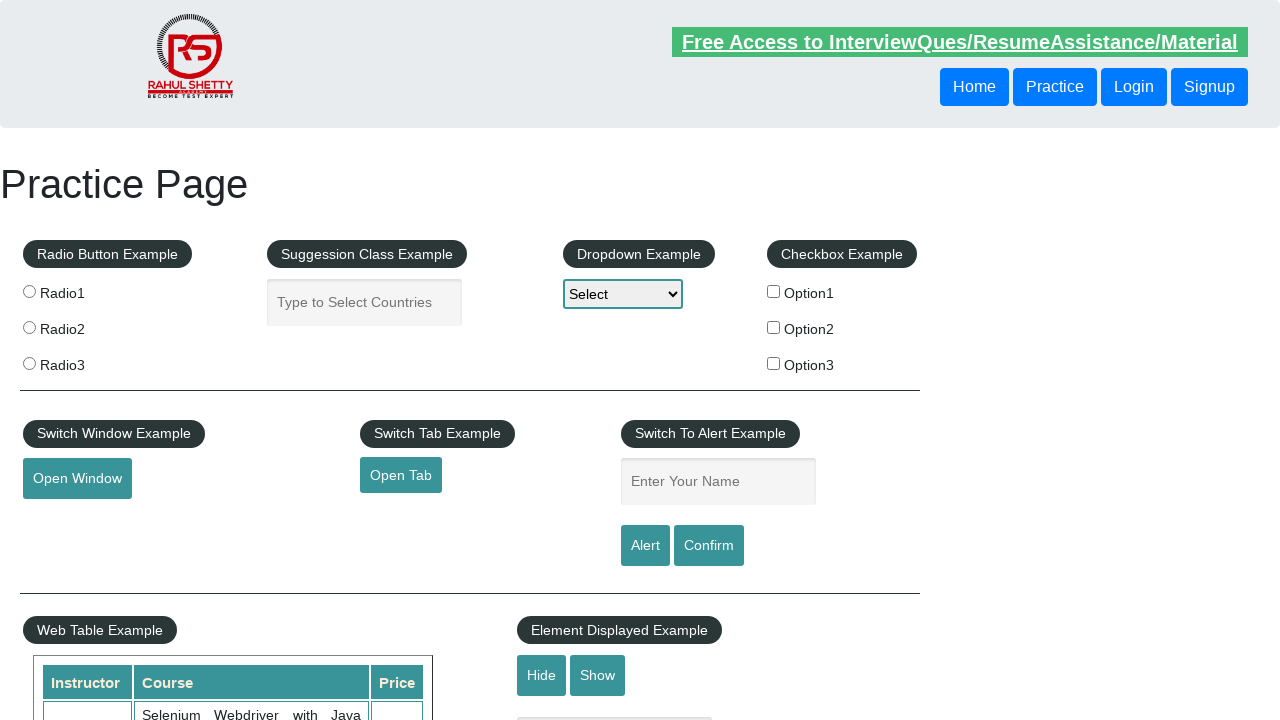

Retrieved href attribute from footer link 18: #
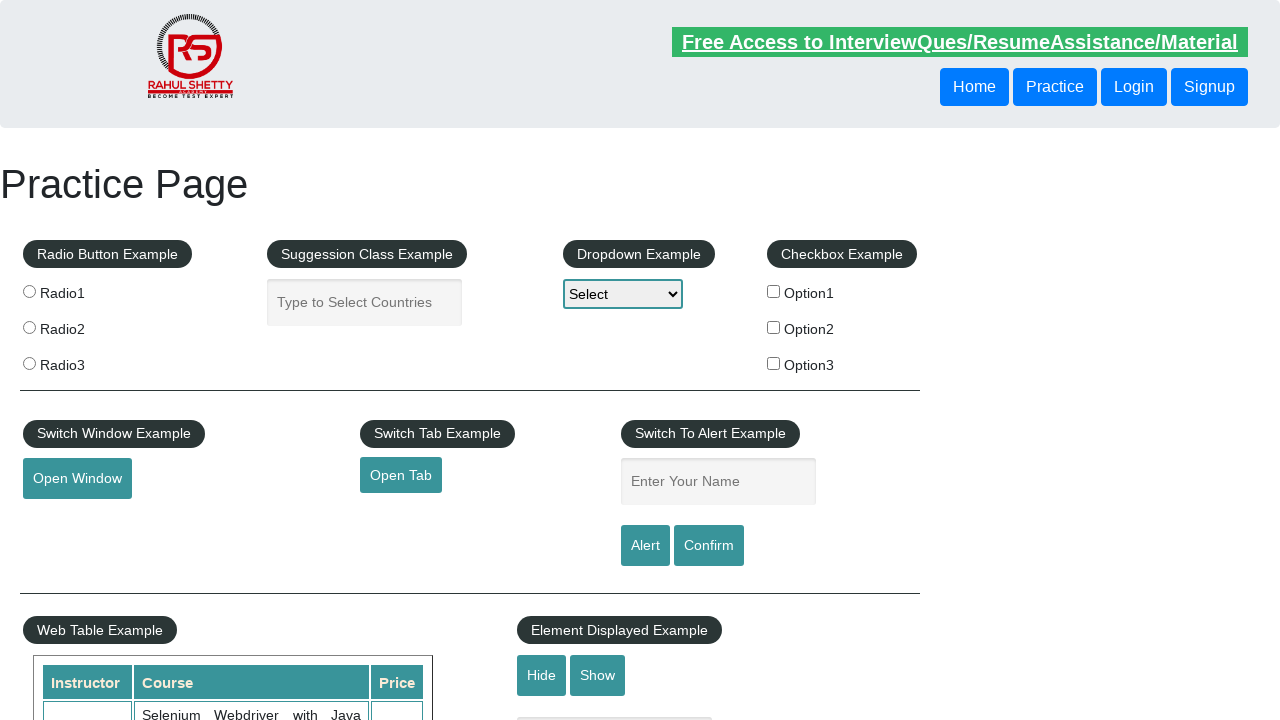

Retrieved href attribute from footer link 19: #
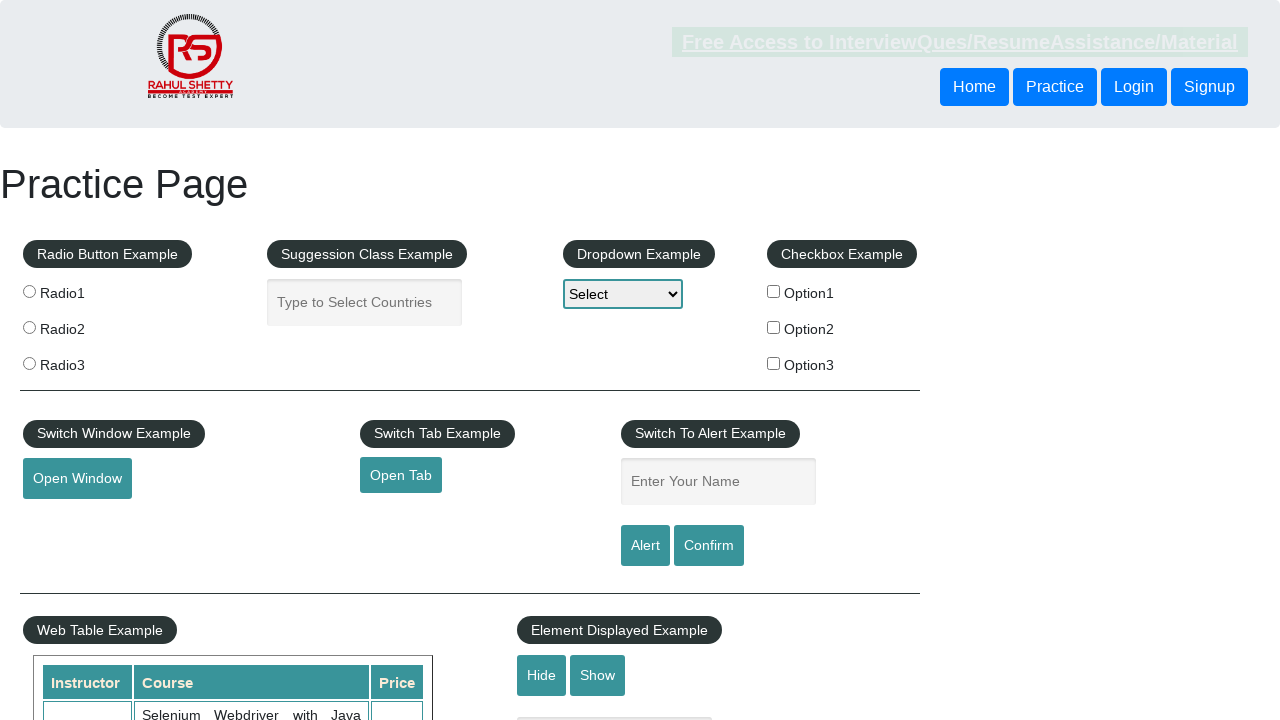

Retrieved href attribute from footer link 20: #
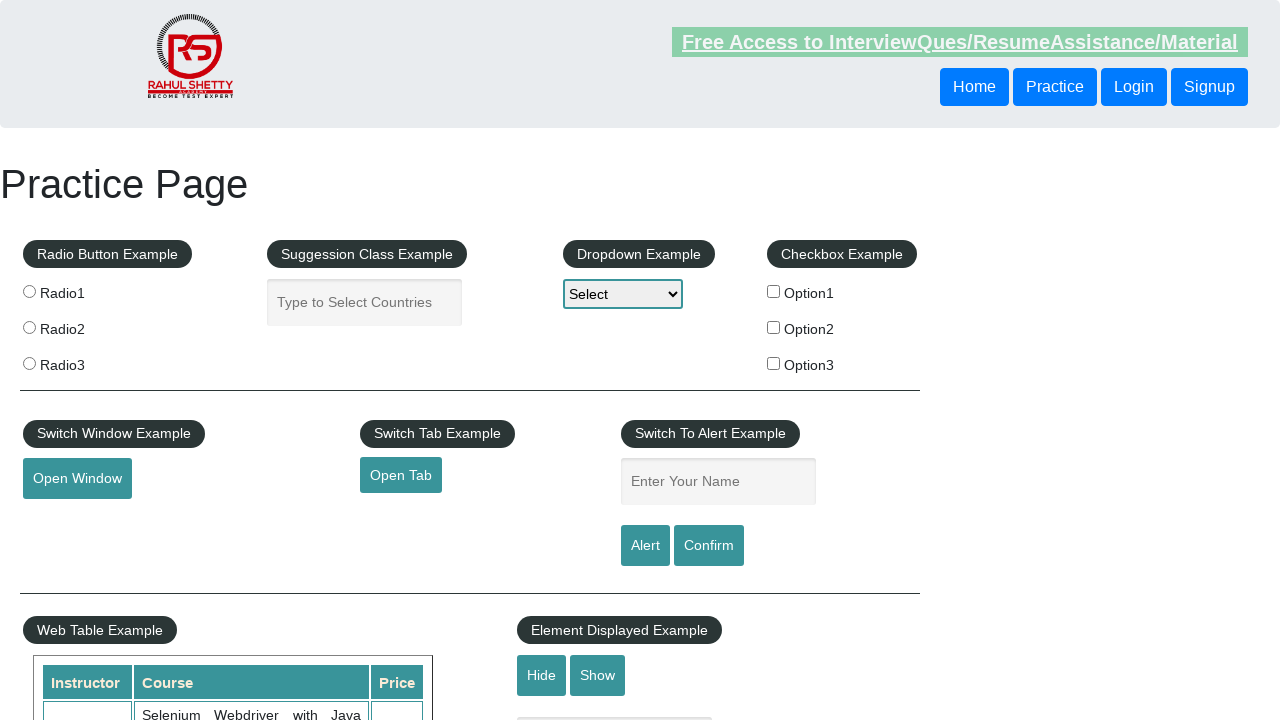

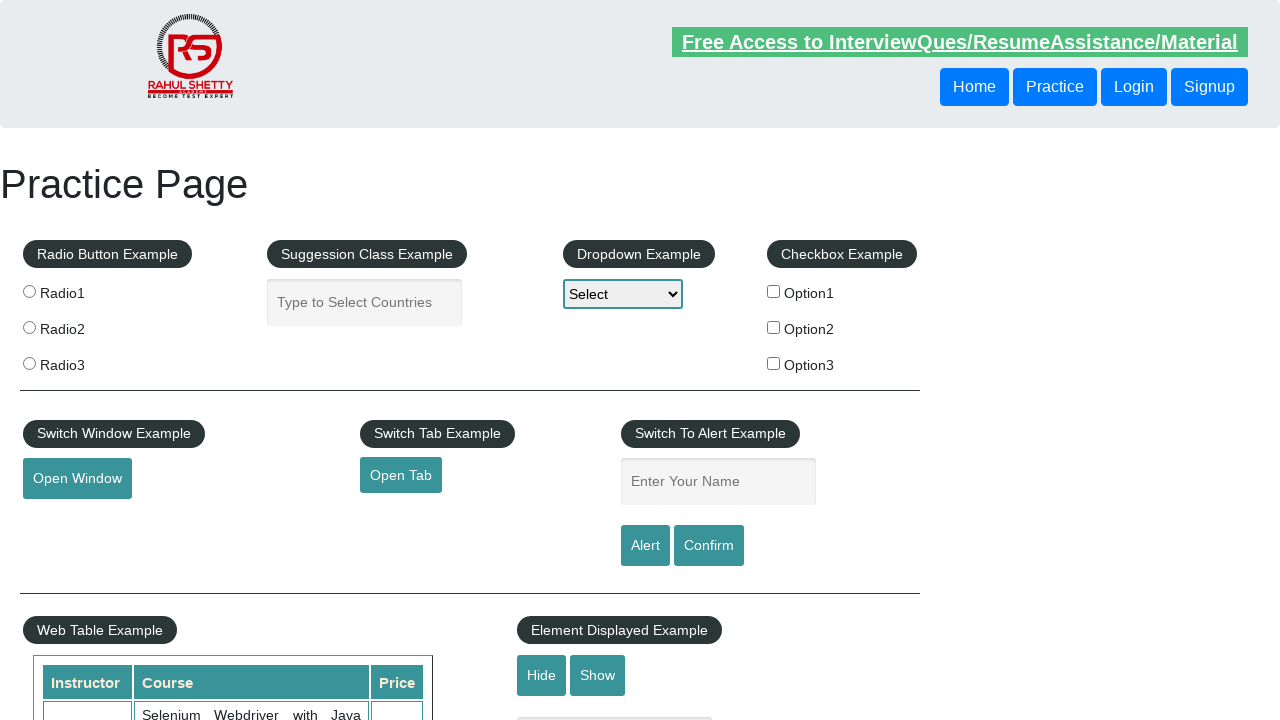